Tests a form submission on the Sauce Labs guinea pig test page by filling in comments, submitting the form, and navigating through links

Starting URL: http://saucelabs.com/test/guinea-pig

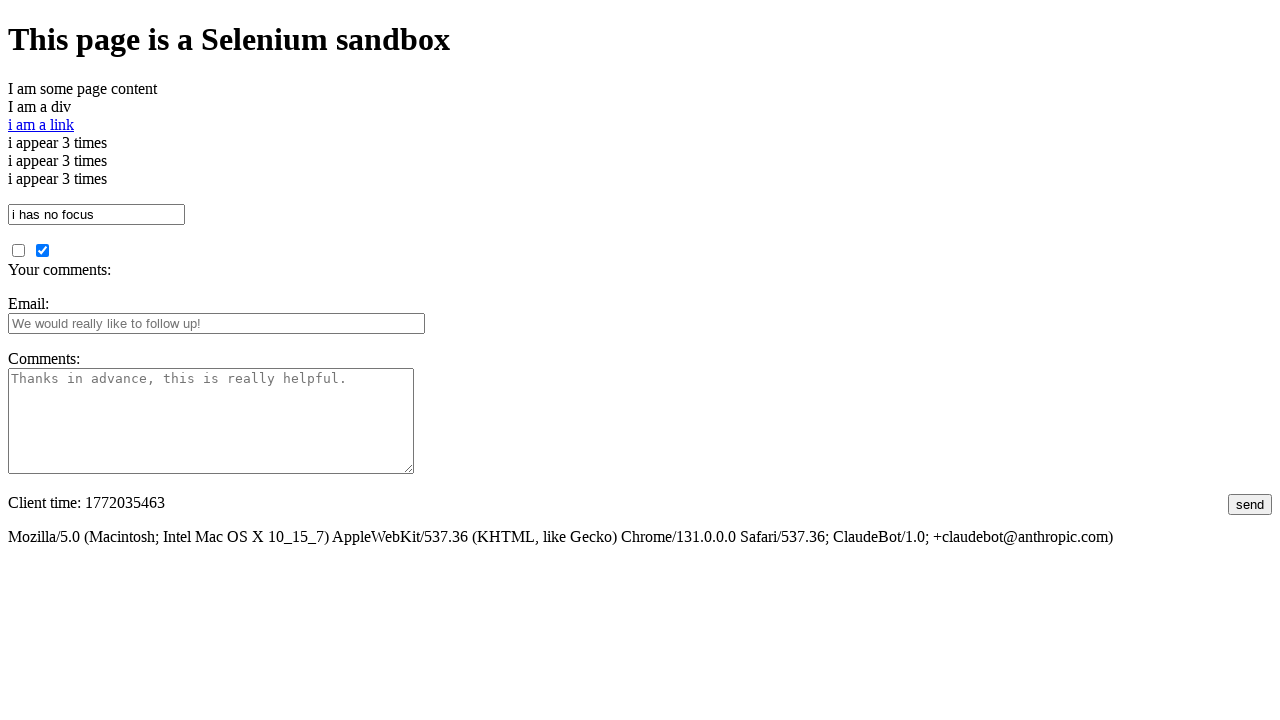

Filled comments field with example text on #comments
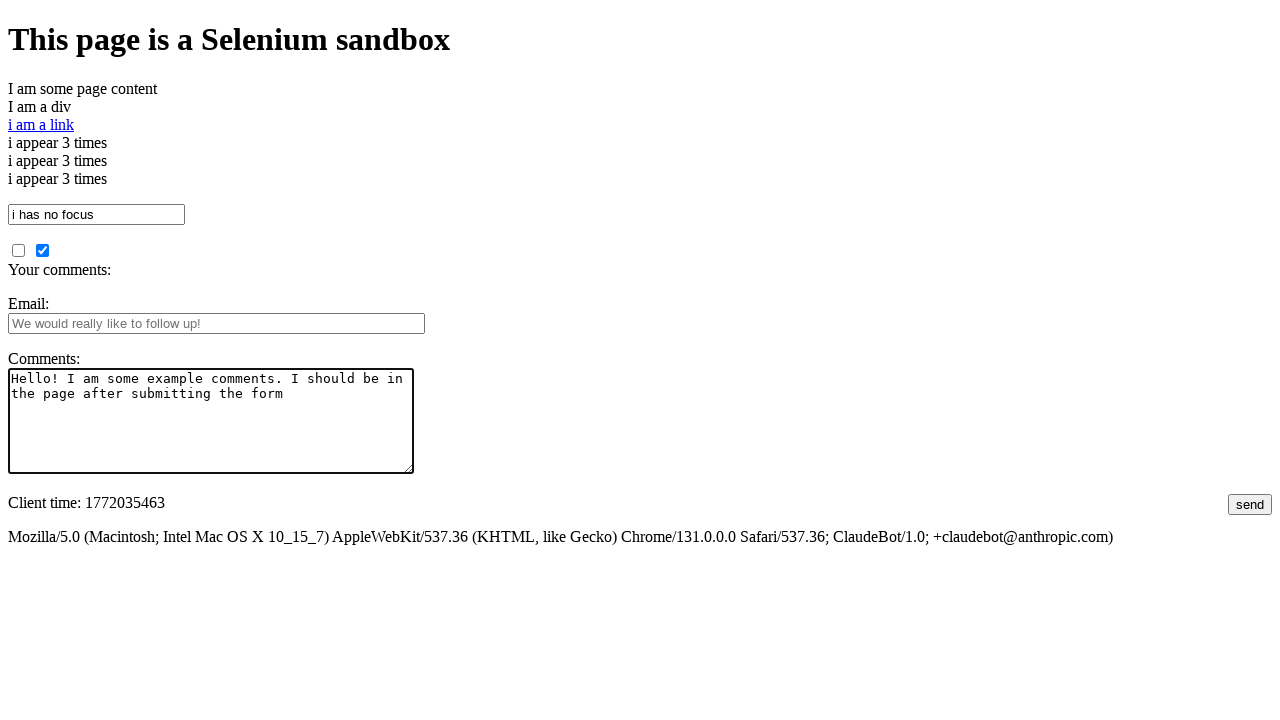

Clicked submit button to submit the form at (1250, 504) on #submit
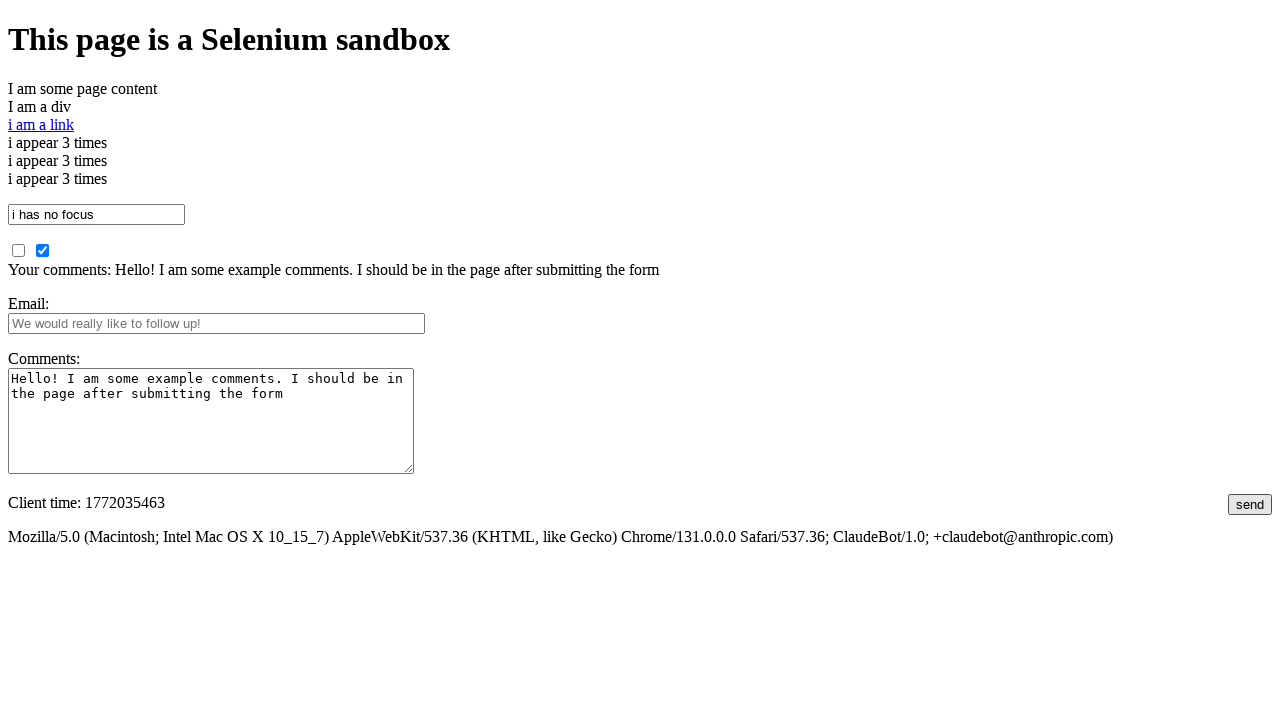

Waited for submitted comments to appear on the page
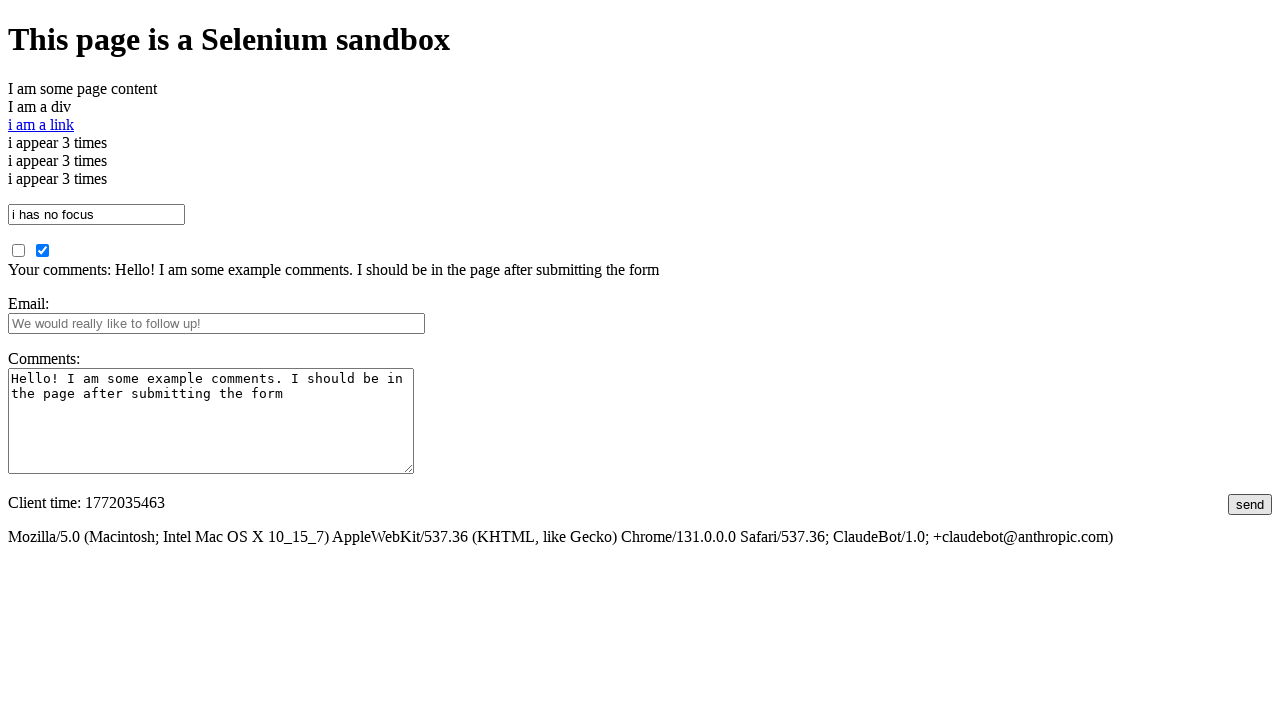

Clicked the 'i am a link' link at (41, 124) on text=i am a link
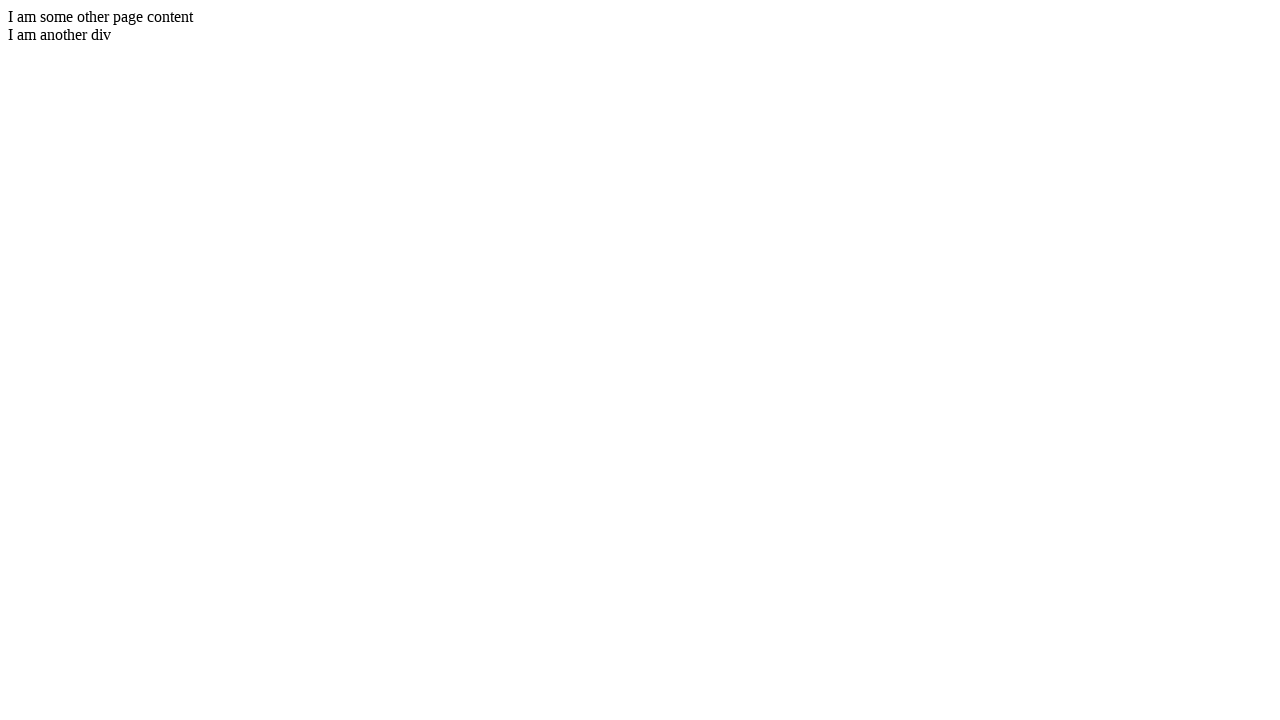

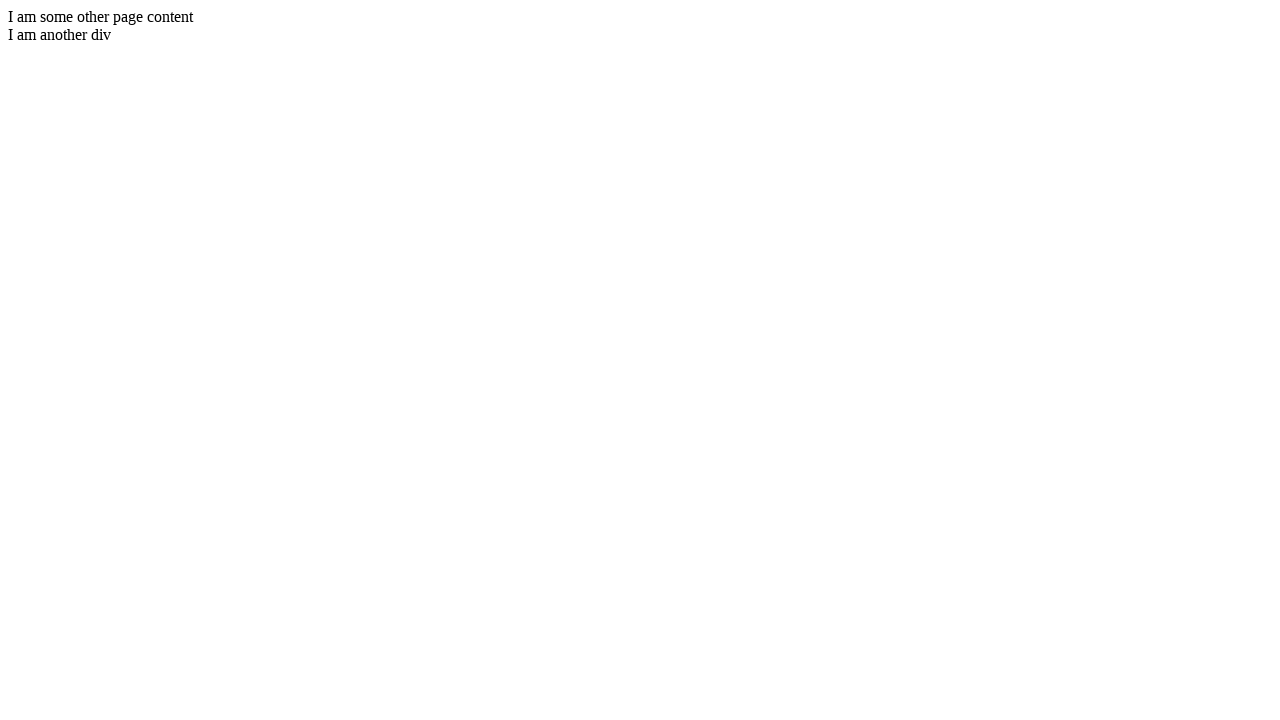